Tests double-click functionality on a button that triggers an alert, then accepts the alert

Starting URL: https://only-testing-blog.blogspot.com/

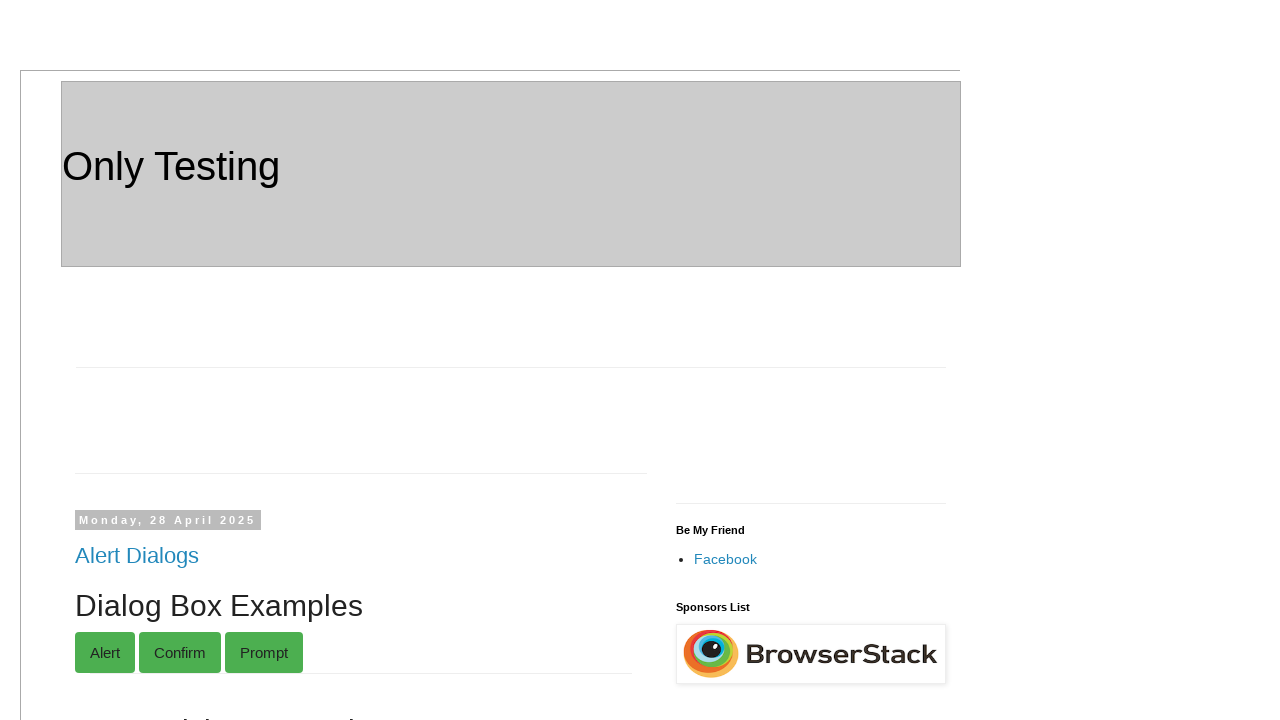

Double-clicked button with ondblclick handler to trigger alert at (186, 360) on button[ondblclick='myFunction()']
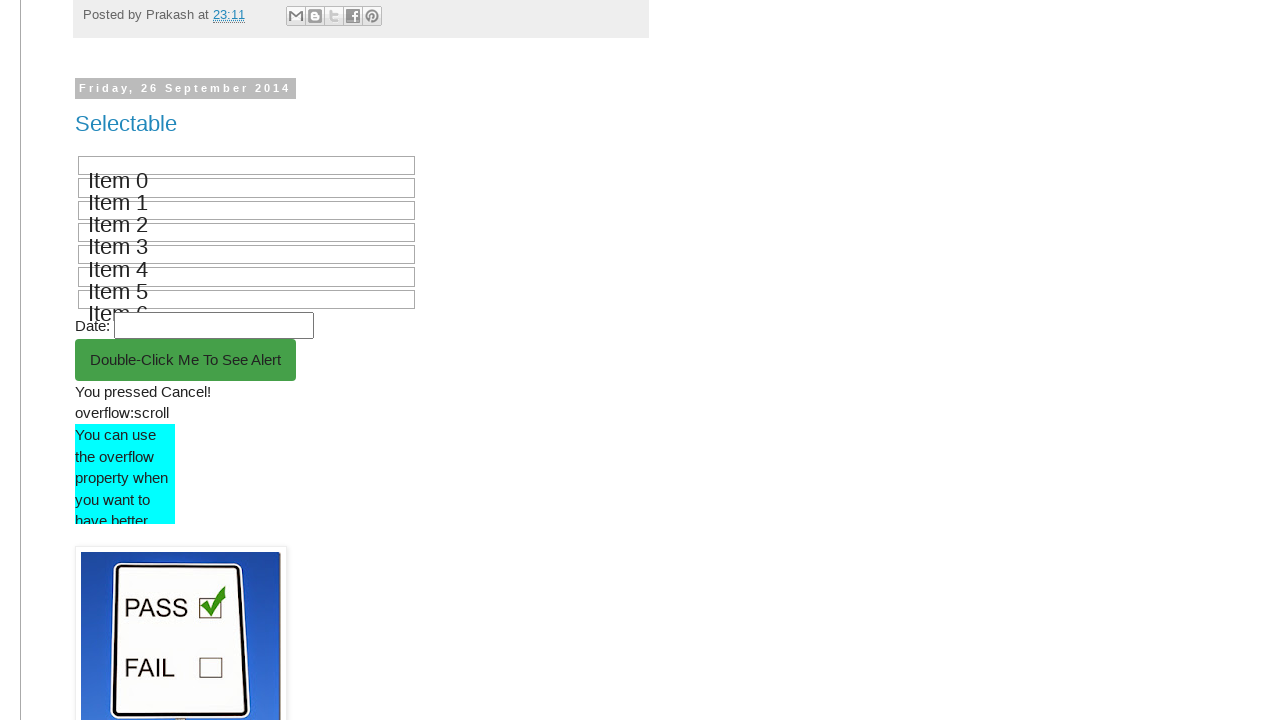

Set up dialog handler to accept the alert
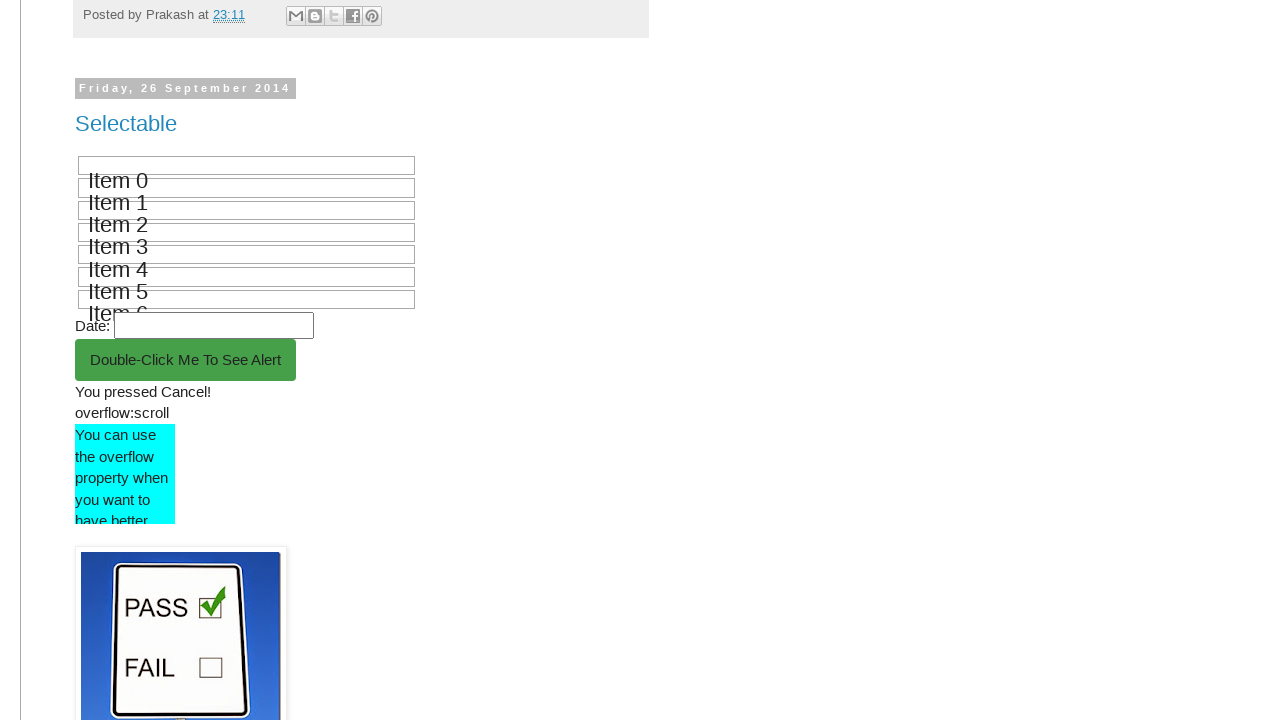

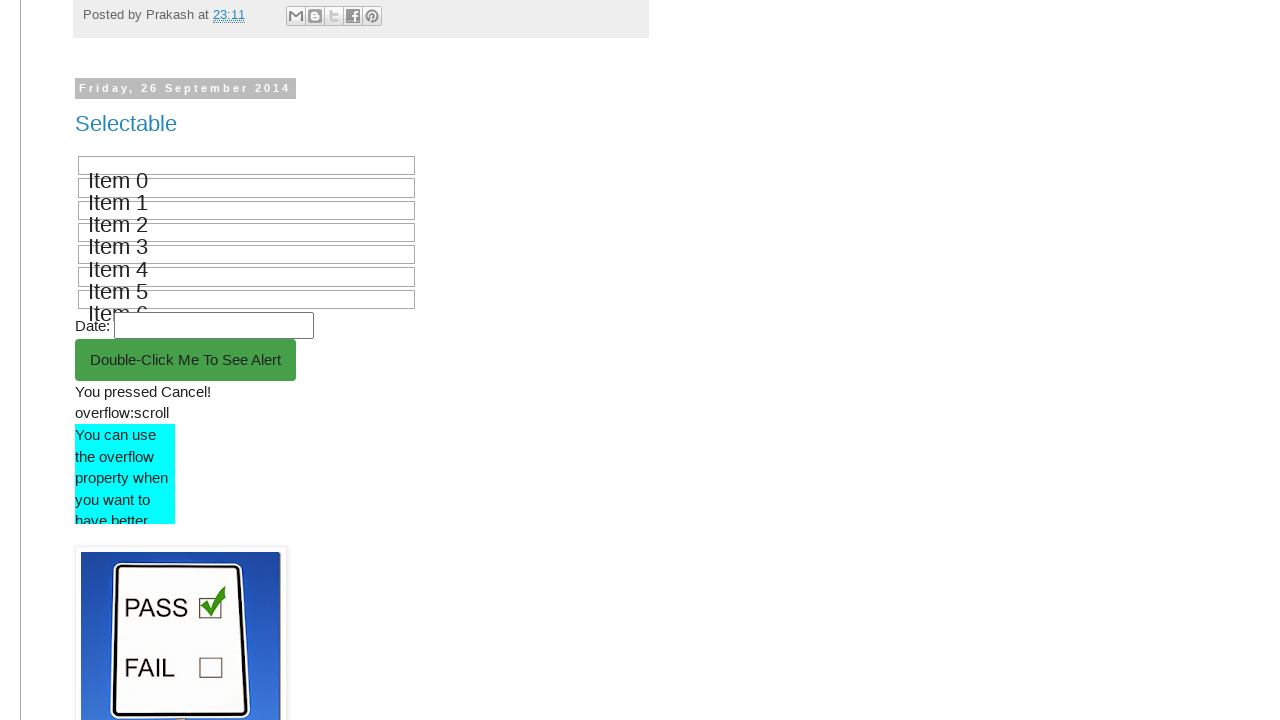